Tests injecting jQuery Growl library into a page and displaying notification messages by executing JavaScript to load external scripts and trigger growl notifications.

Starting URL: http://the-internet.herokuapp.com

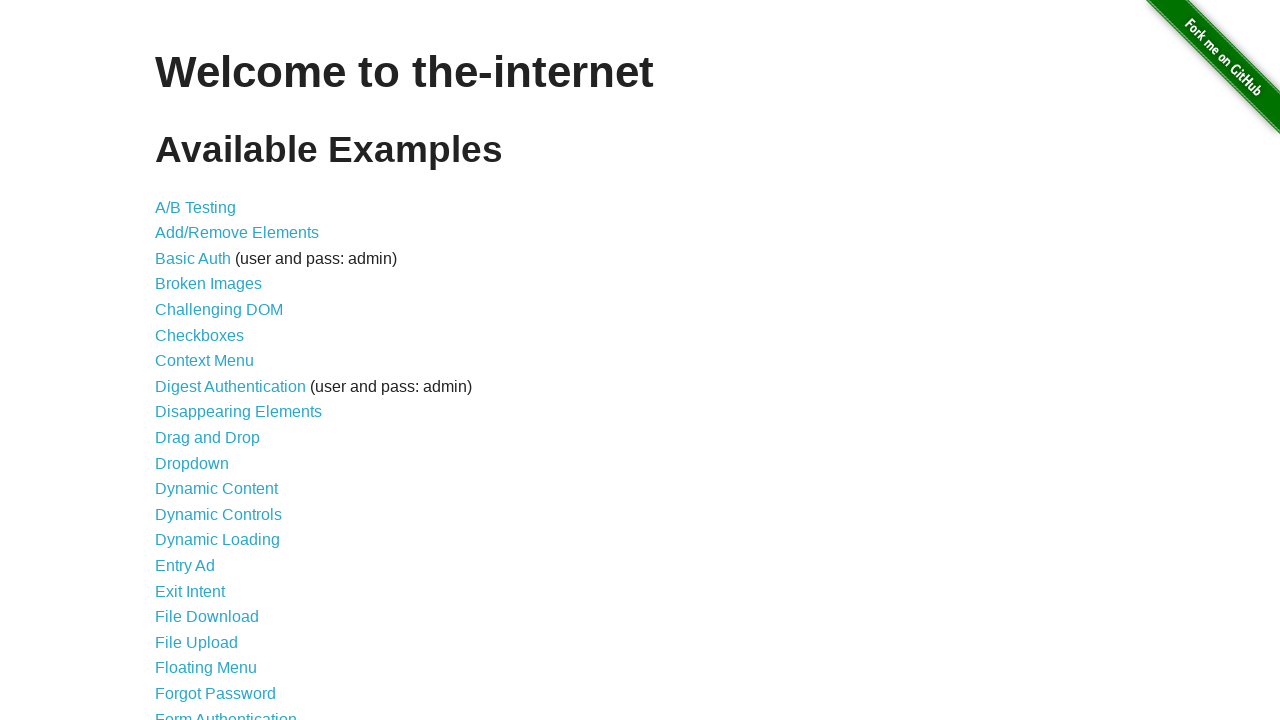

Injected jQuery library into page if not already present
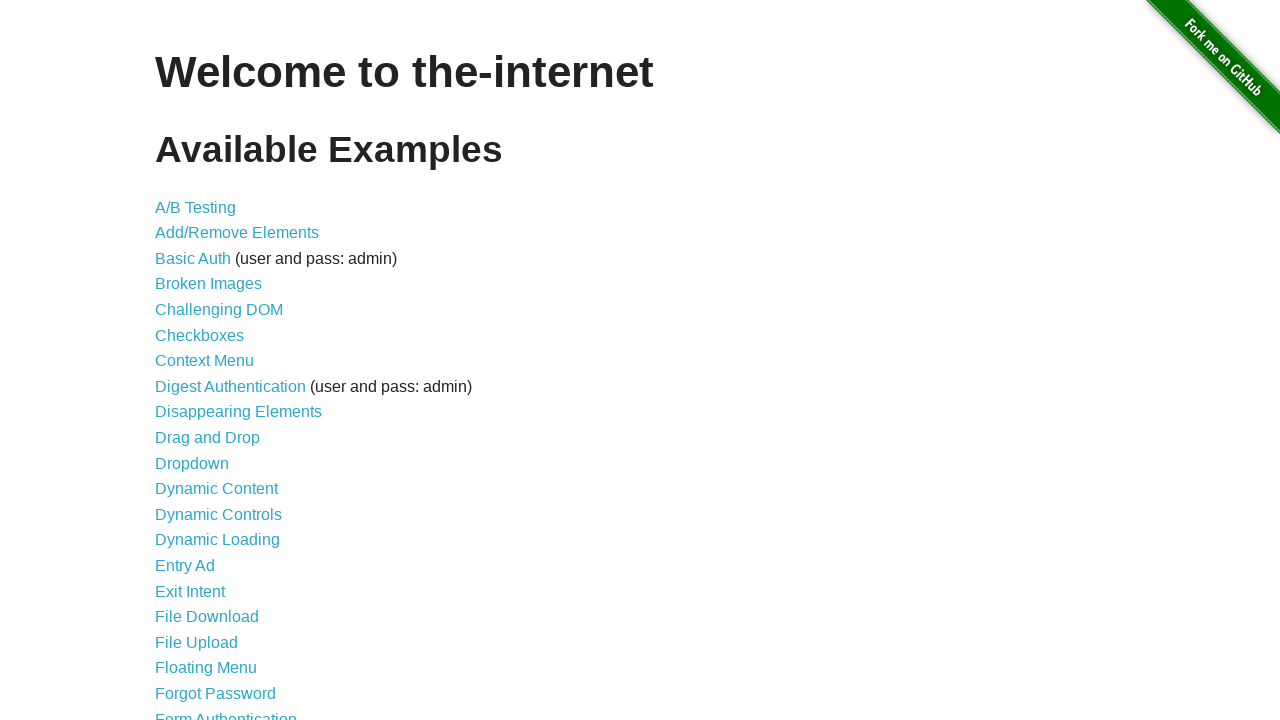

jQuery library loaded successfully
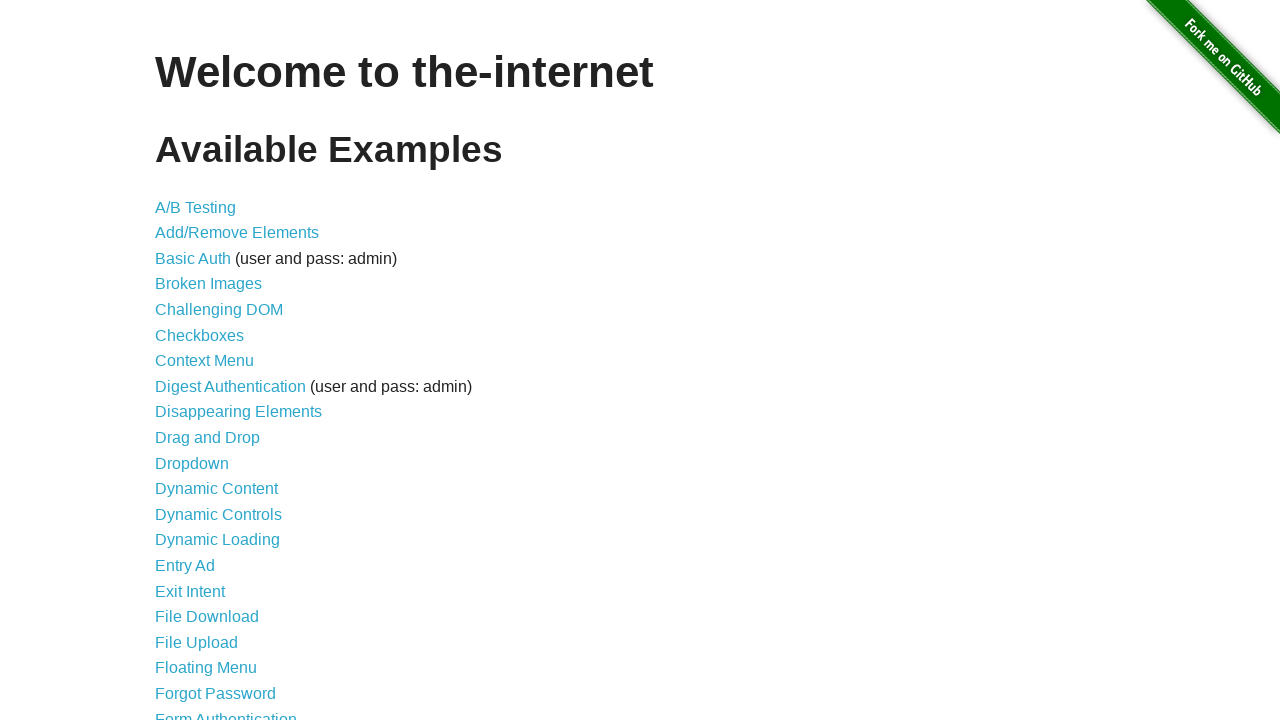

Injected jQuery Growl library script into page
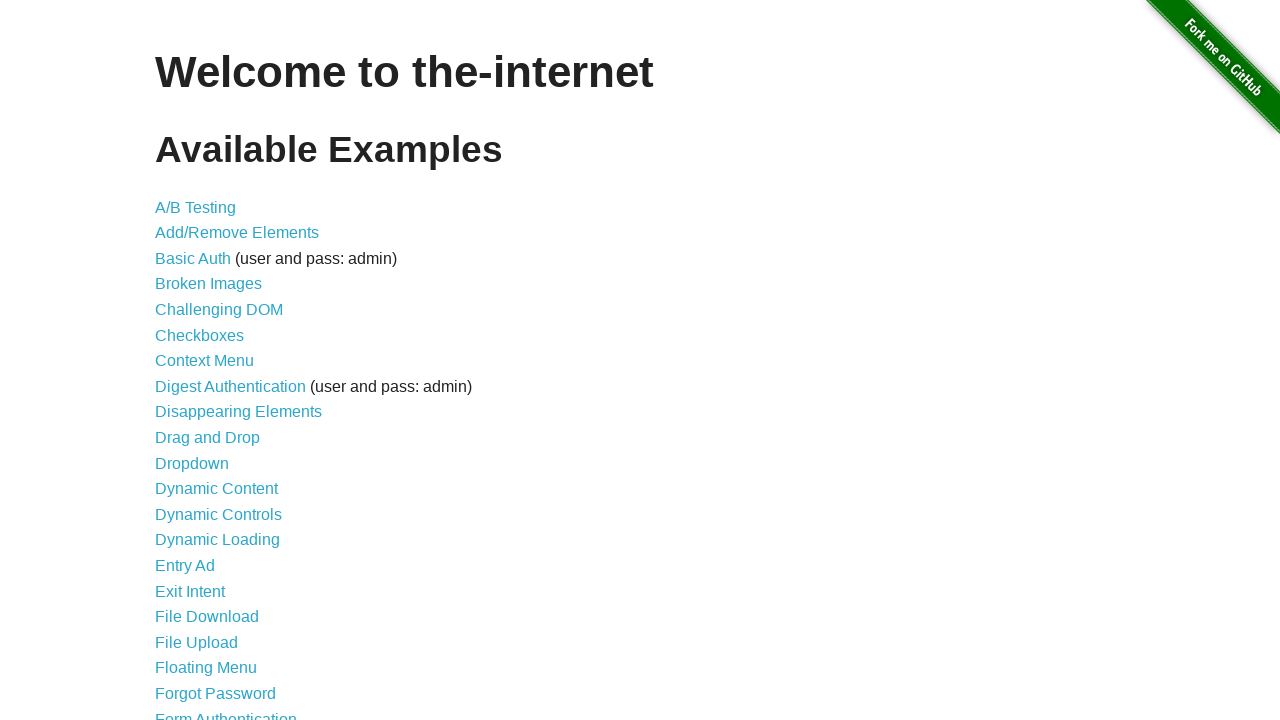

Injected jQuery Growl stylesheet into page
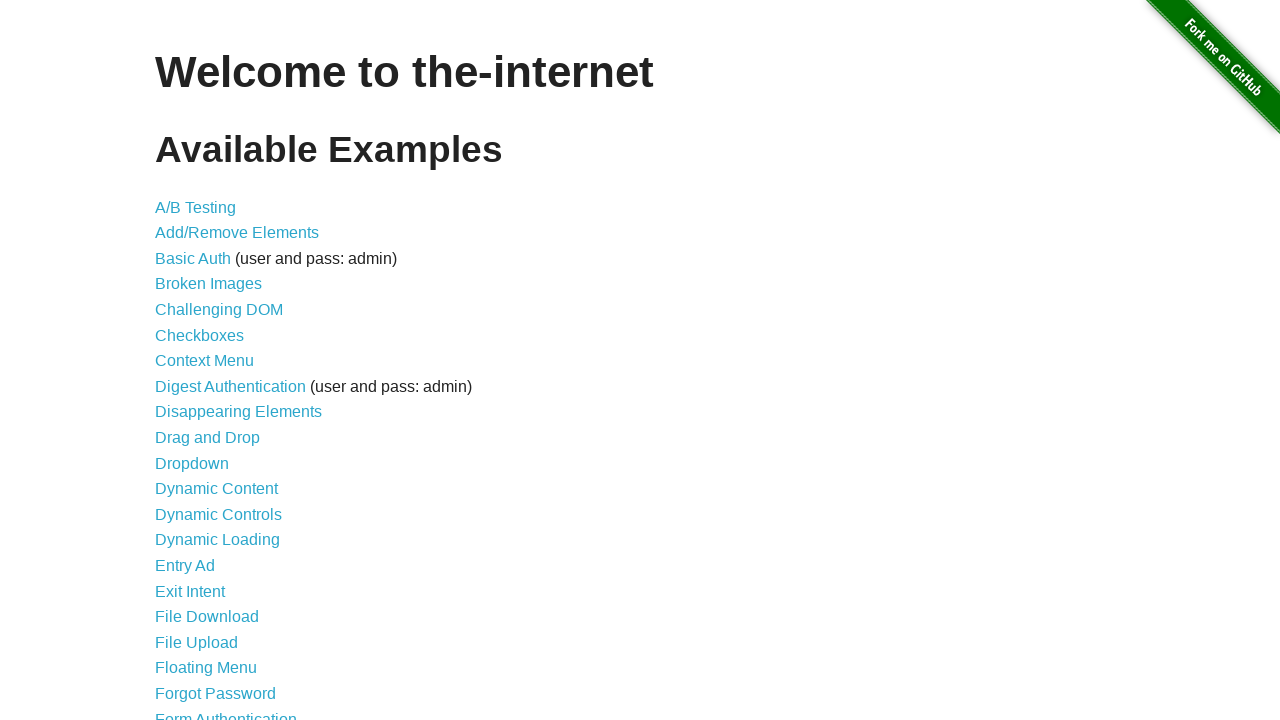

Waited for Growl library to fully load
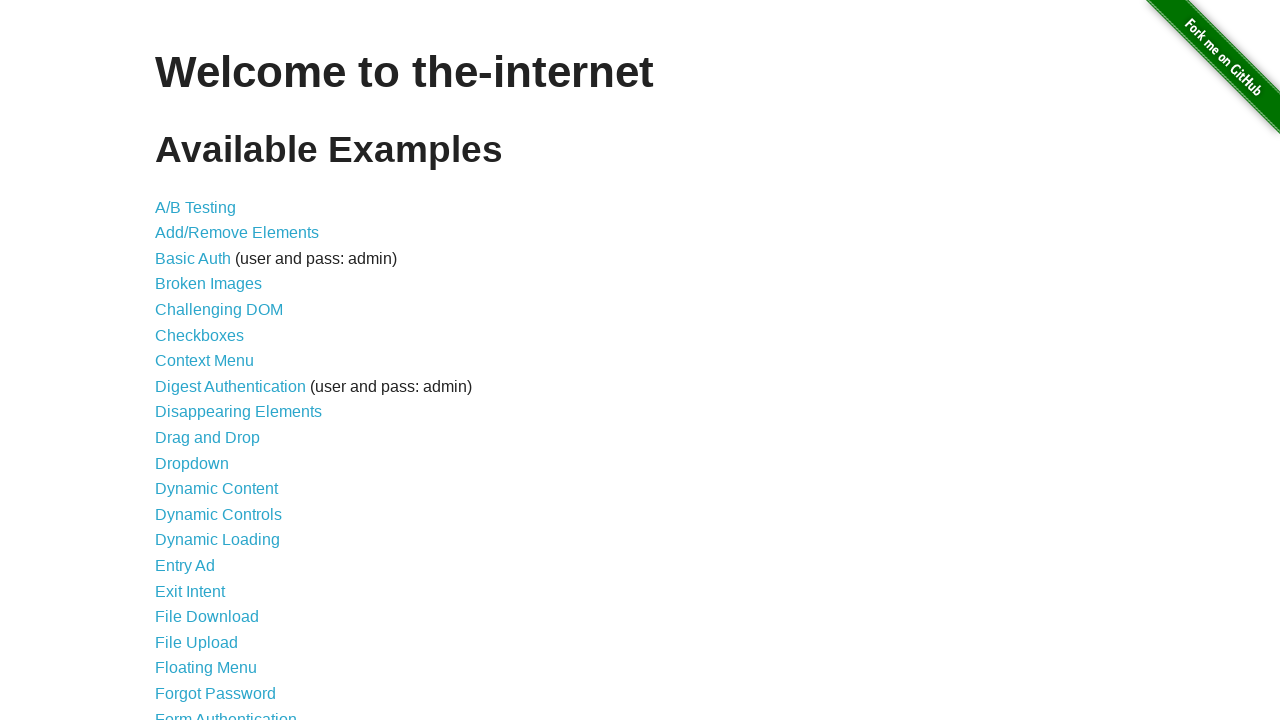

Displayed default growl notification with title 'GET' and message '/'
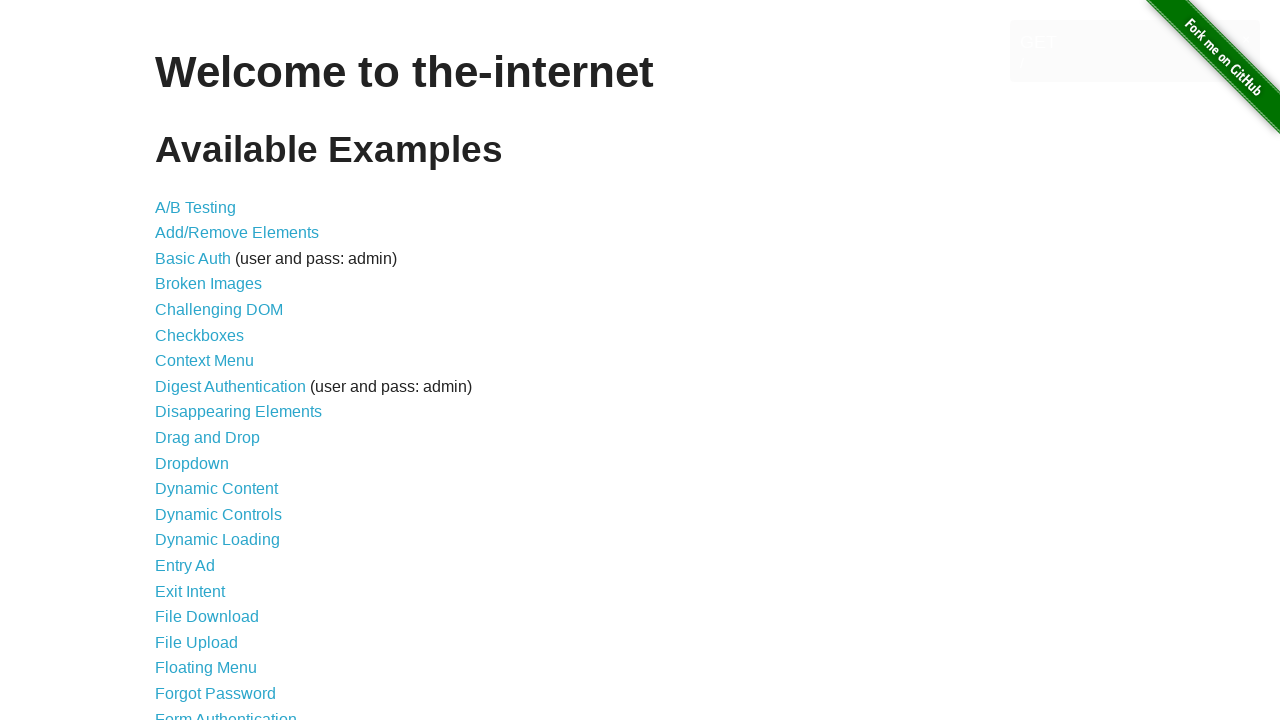

Displayed error growl notification
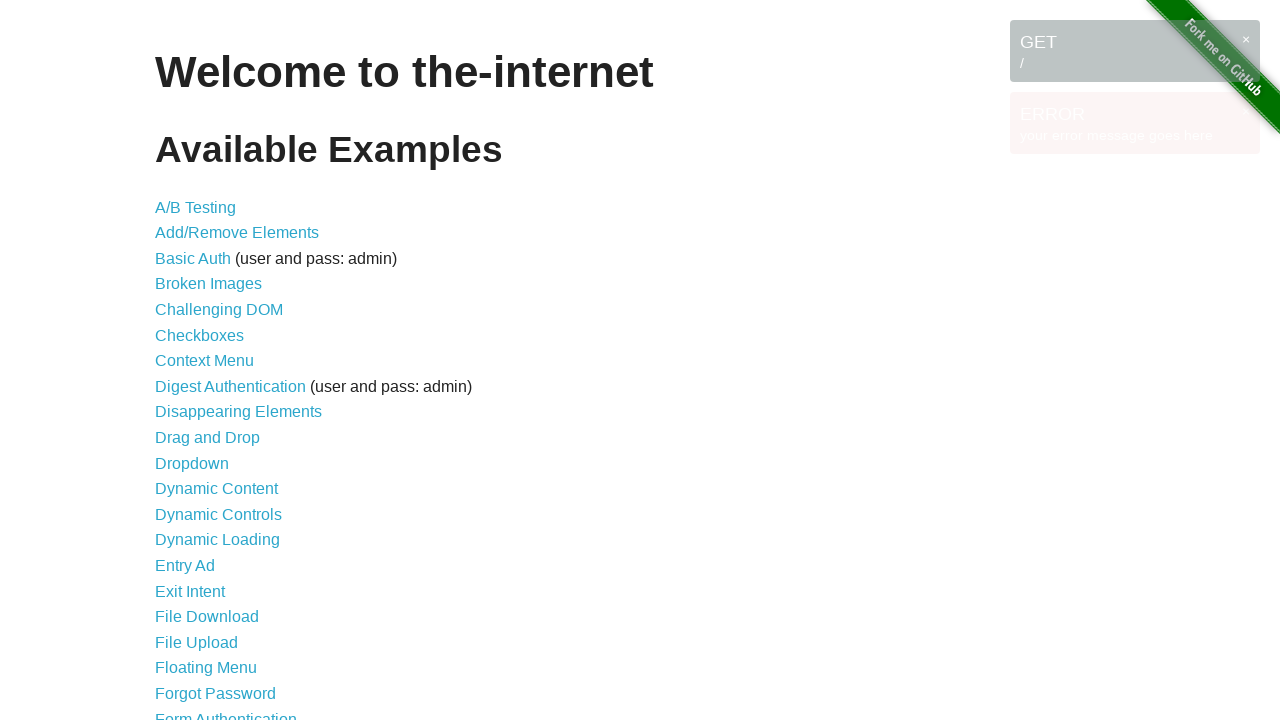

Displayed notice growl notification
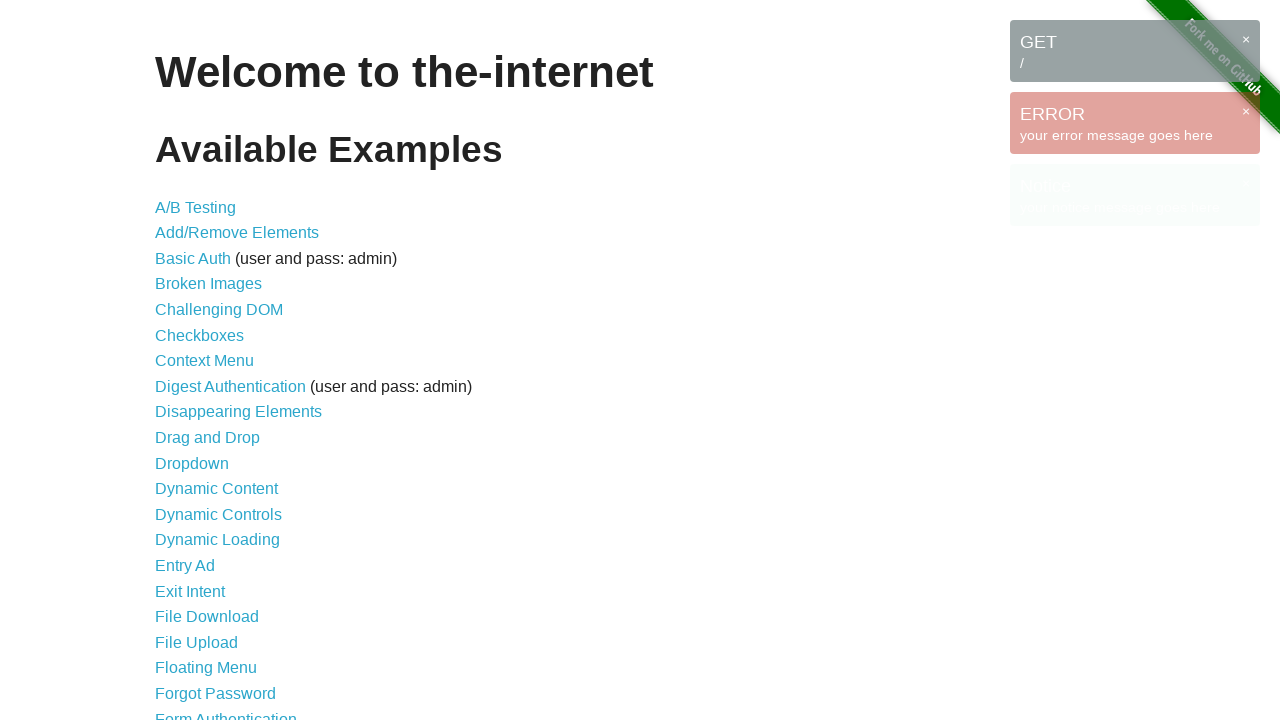

Displayed warning growl notification
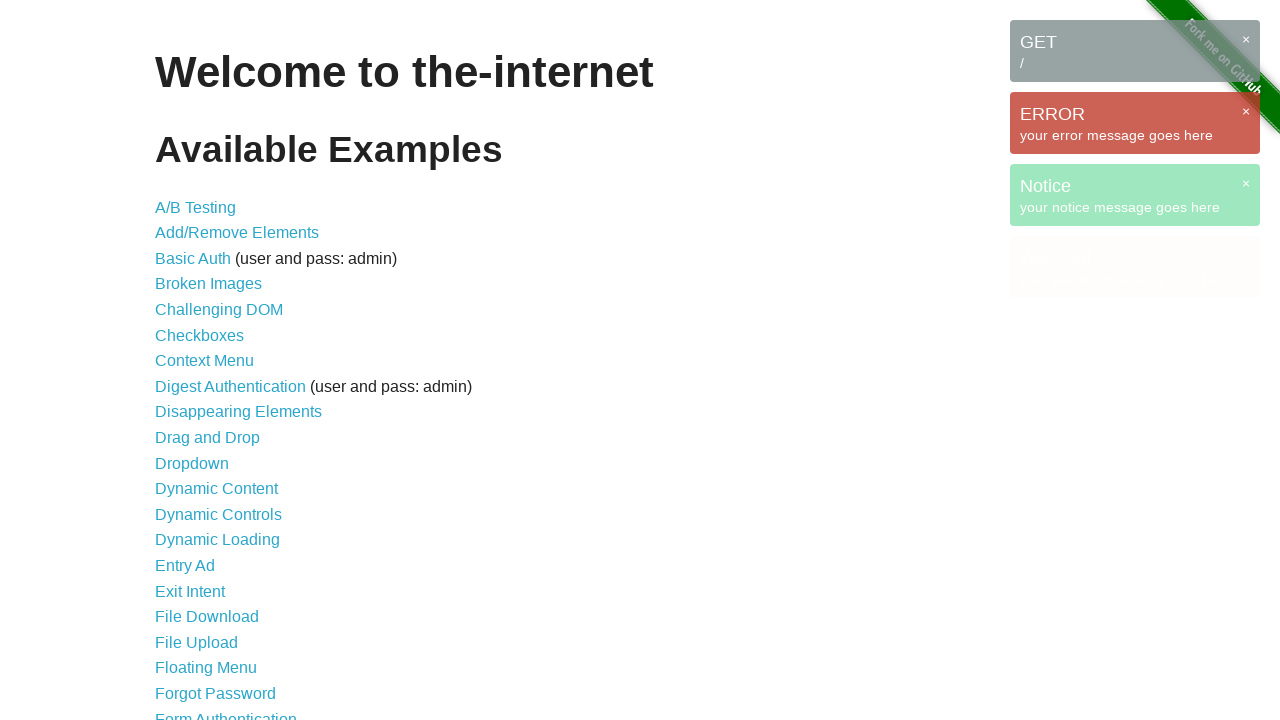

Waited for all growl notifications to be visible and rendered
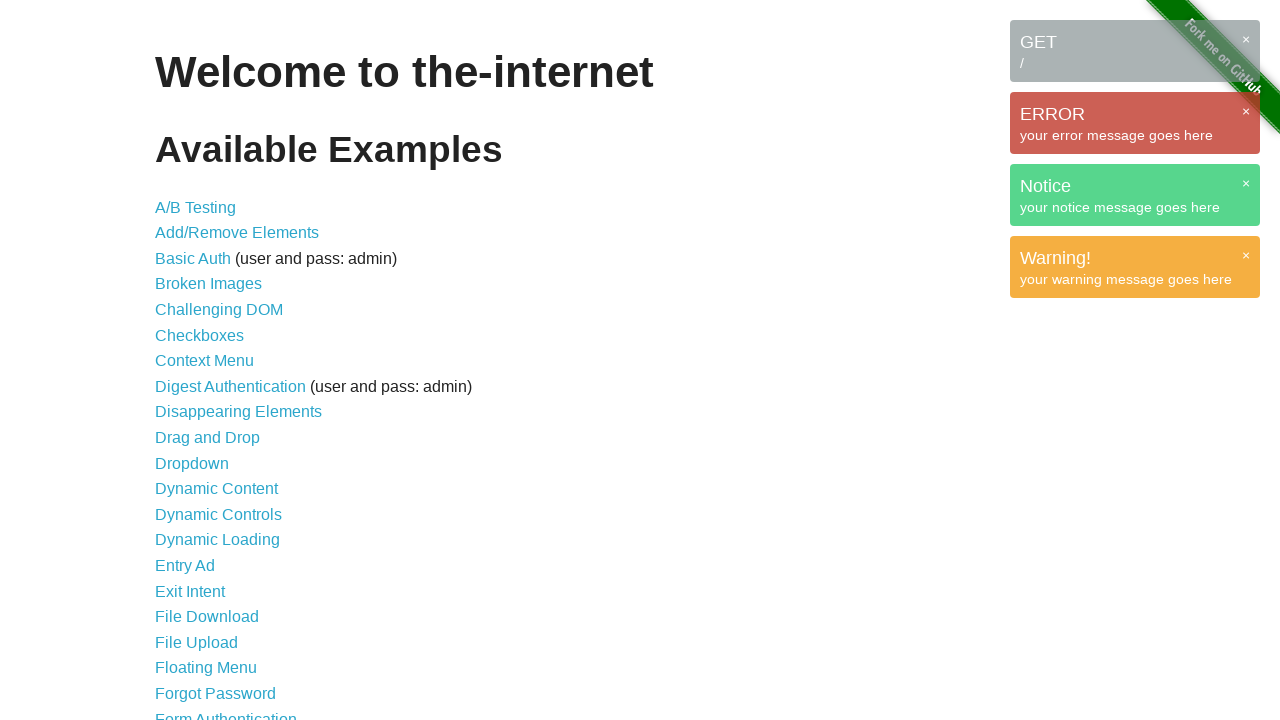

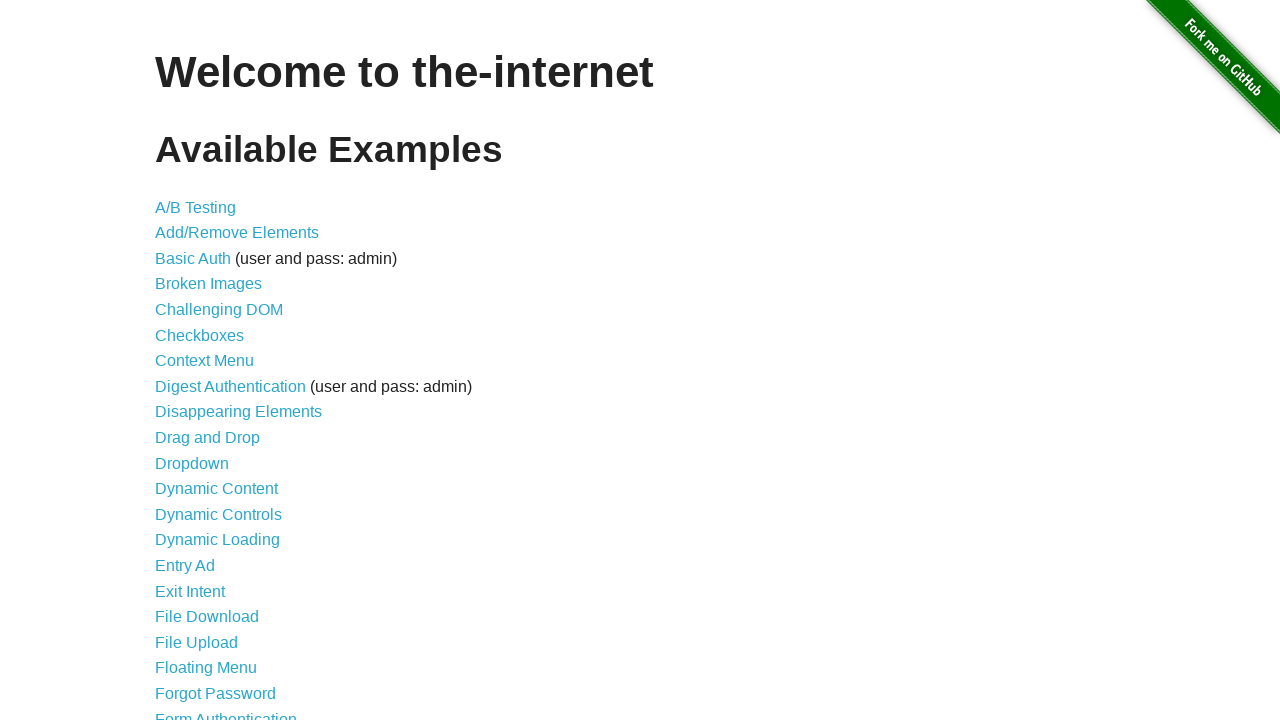